Tests calculator division by clicking 20 / 5 = and verifying the result is 4

Starting URL: https://testpages.eviltester.com/styled/apps/calculator.html

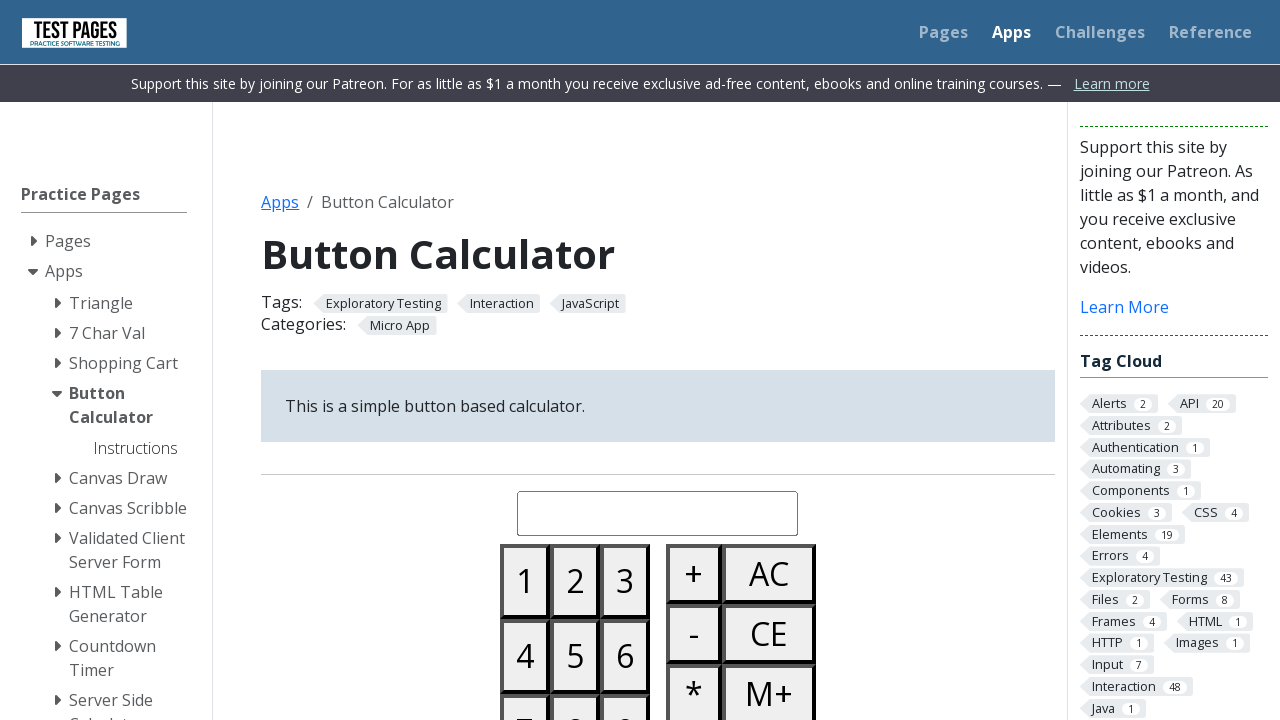

Clicked button 2 at (575, 581) on #button02
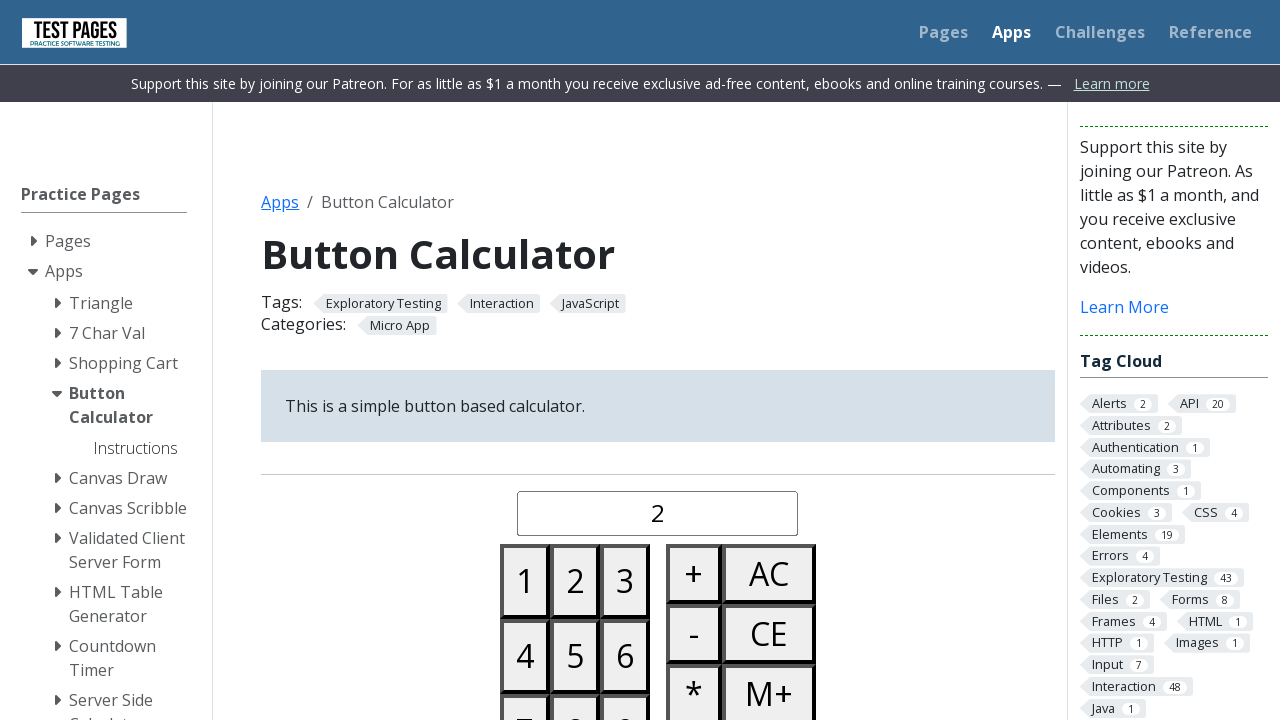

Clicked button 0 at (525, 360) on #button00
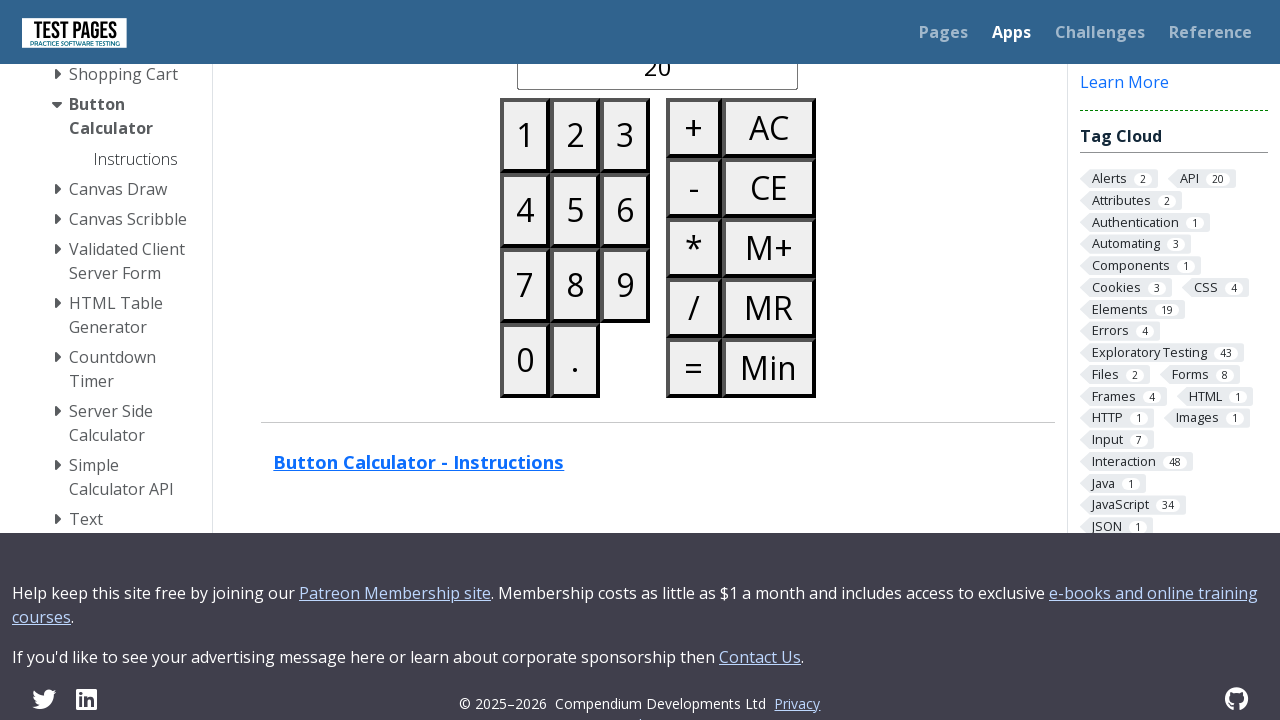

Clicked divide button at (694, 308) on #buttondivide
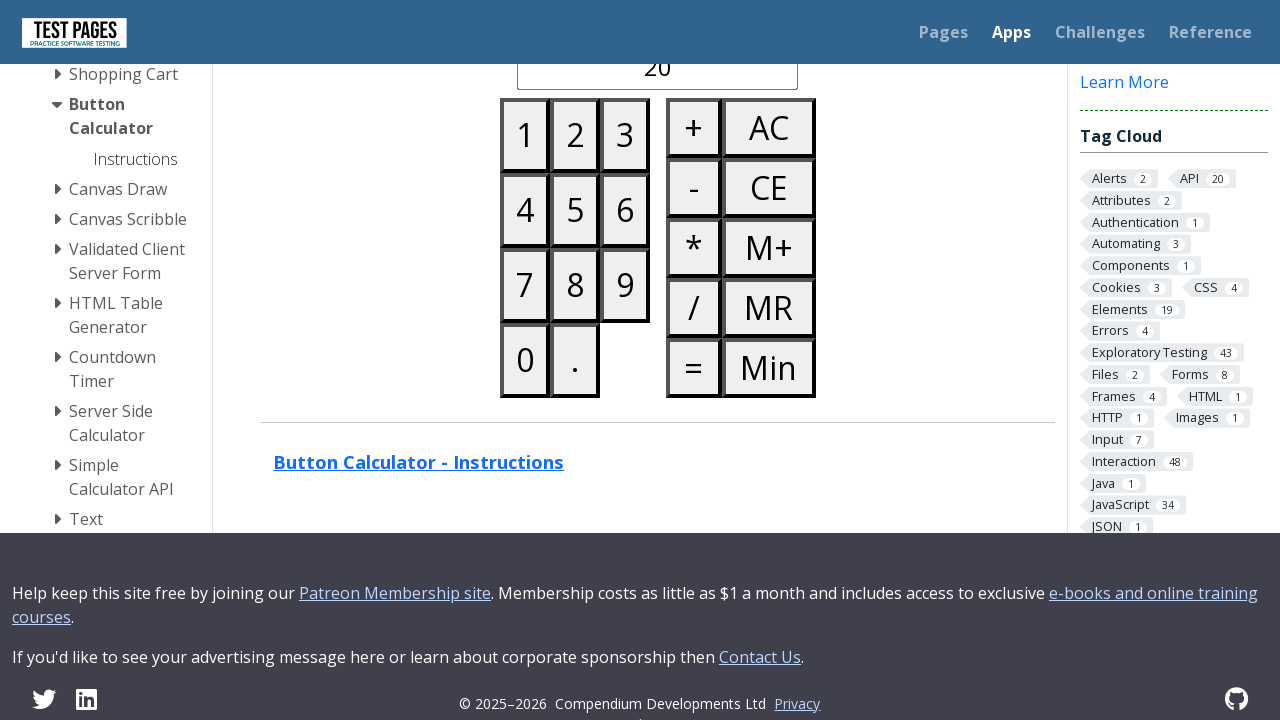

Clicked button 5 at (575, 210) on #button05
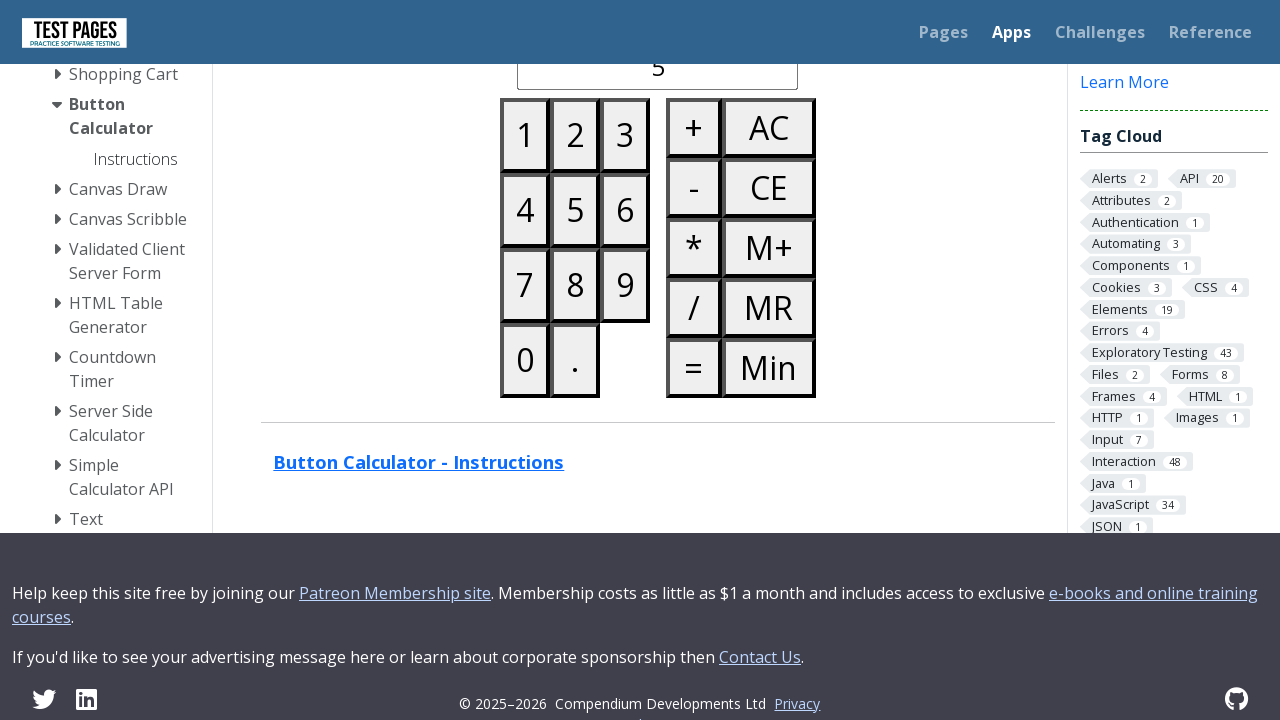

Clicked equals button at (694, 368) on #buttonequals
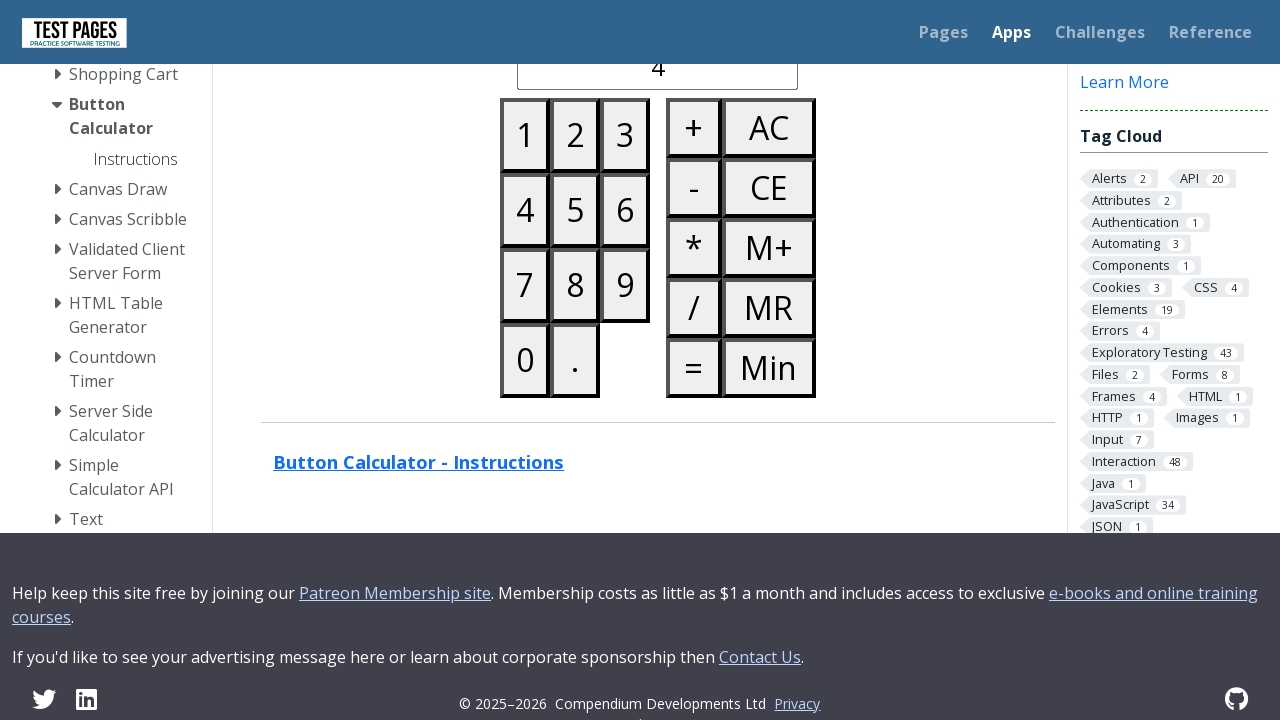

Retrieved calculated result from display
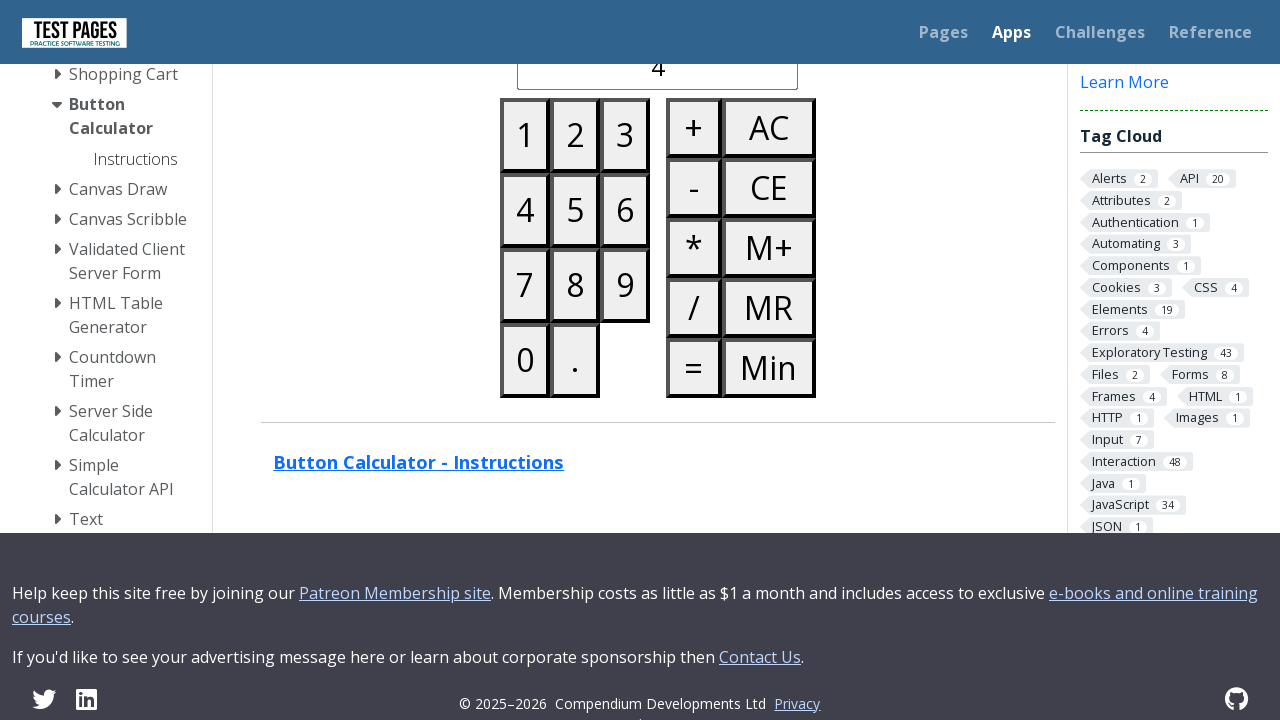

Verified result equals 4
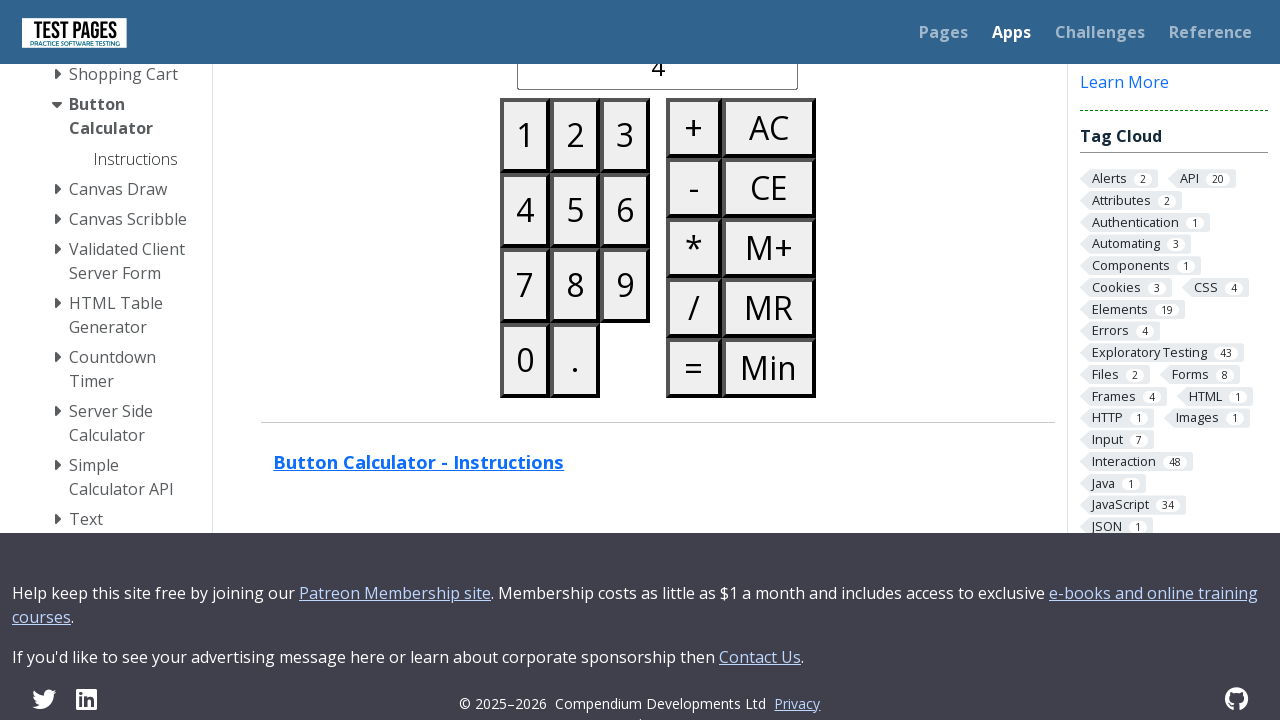

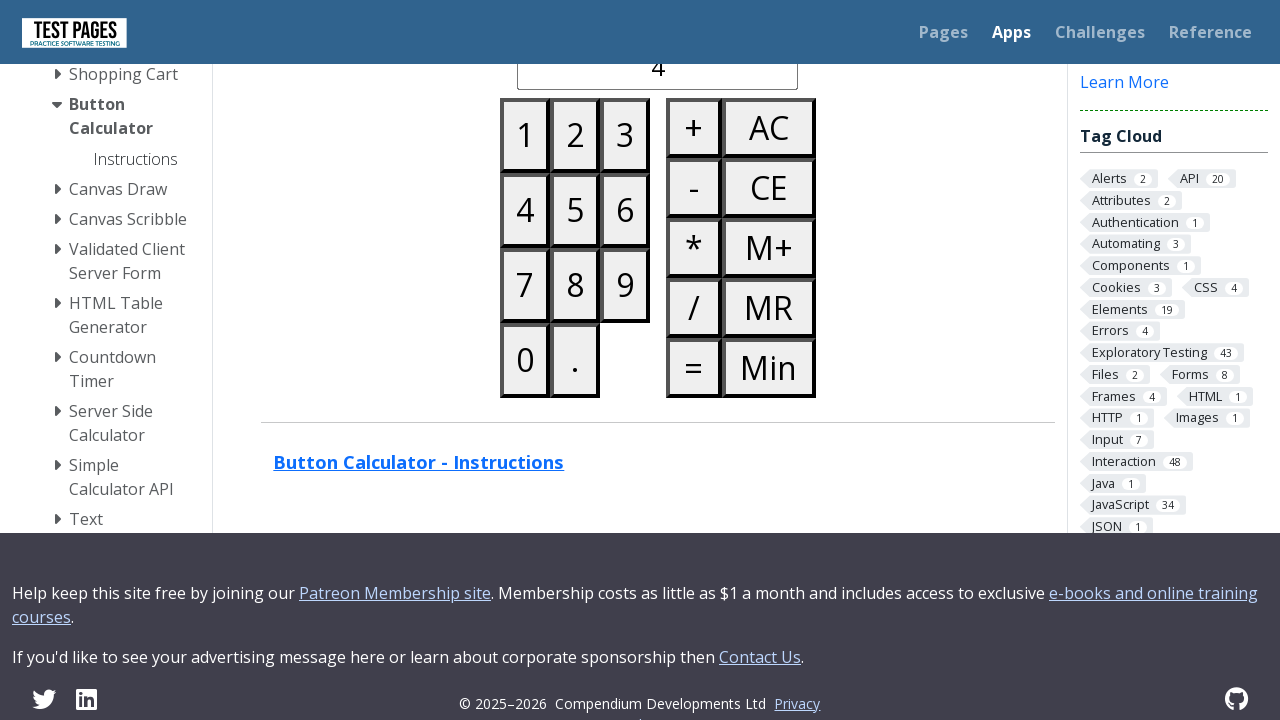